Tests JavaScript prompt alert functionality by interacting with prompt dialogs - entering text, accepting, and dismissing them

Starting URL: https://the-internet.herokuapp.com/javascript_alerts

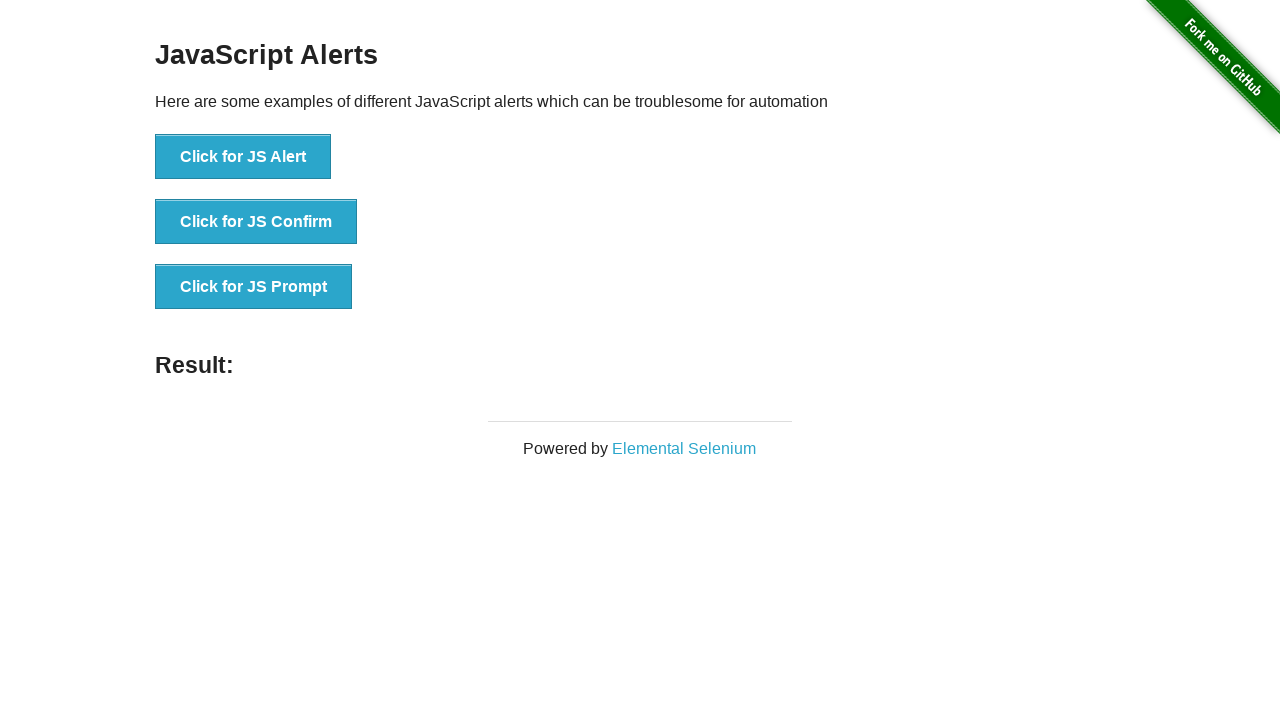

Clicked prompt alert button at (254, 287) on xpath=//button[@onclick='jsPrompt()']
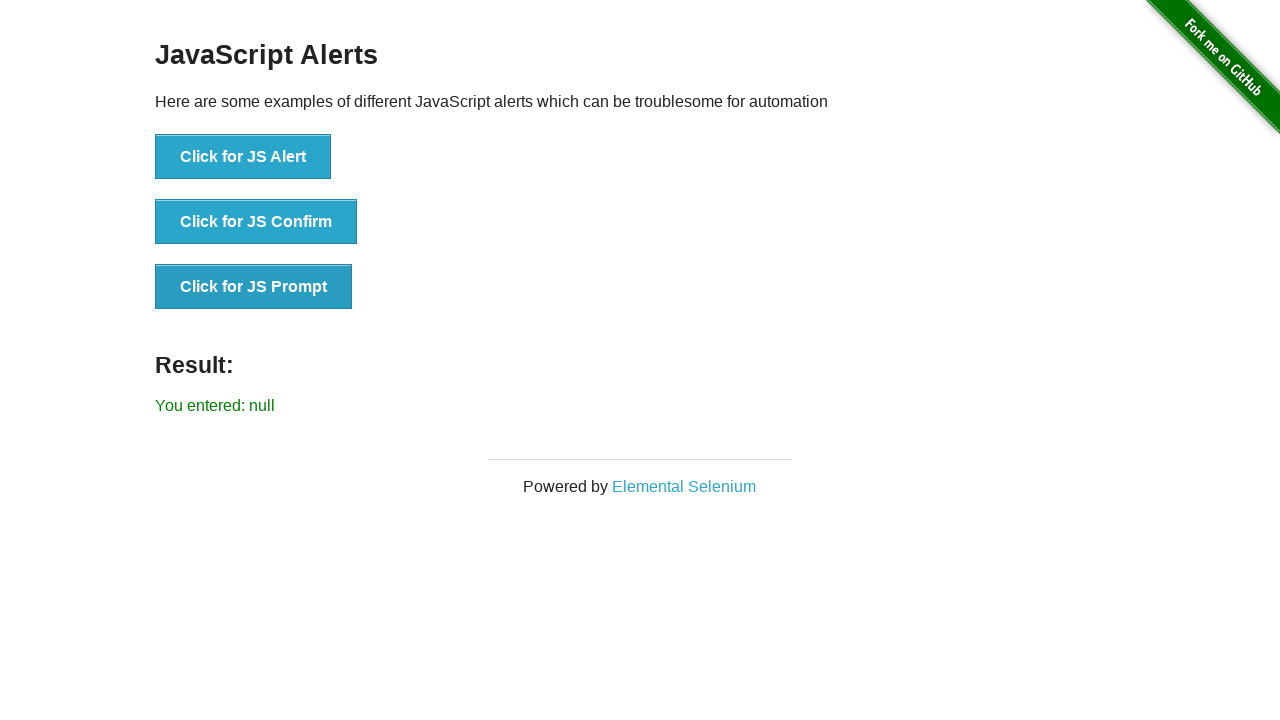

Set up dialog handler to accept prompt with text 'She sells sea shells on the sea shore'
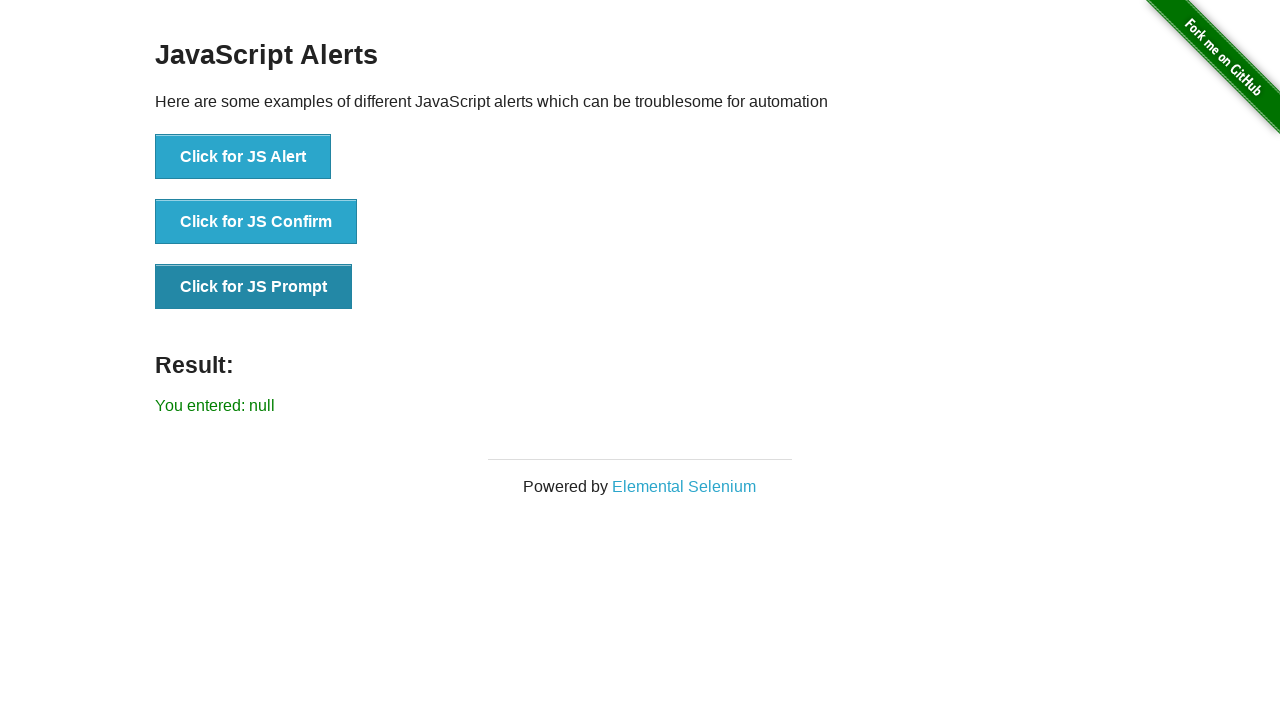

Waited for dialog handling to complete
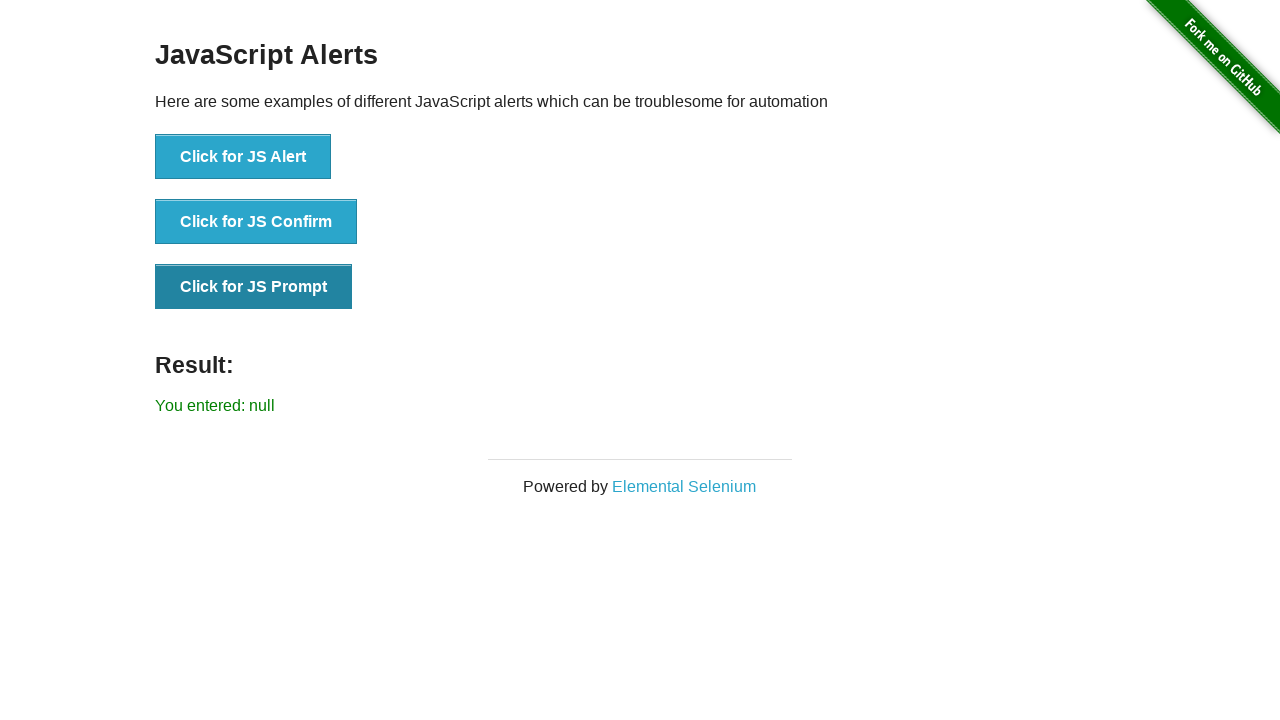

Located result element
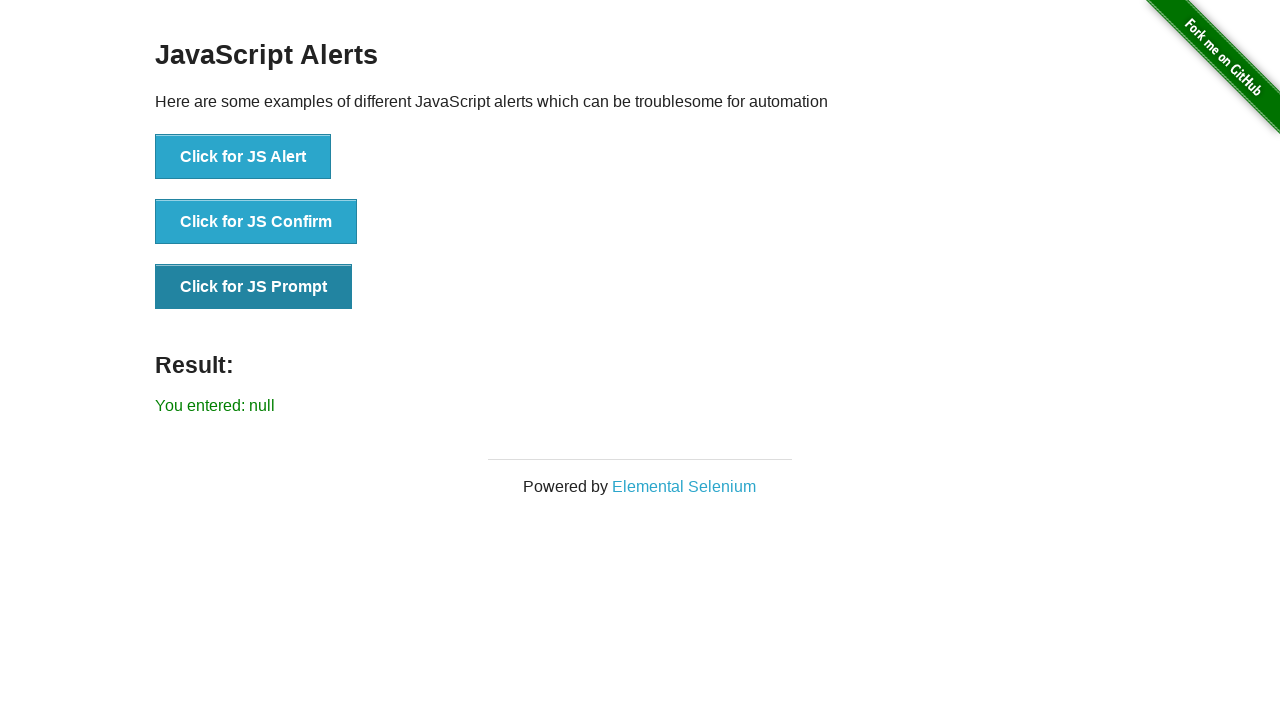

Retrieved result text: You entered: null
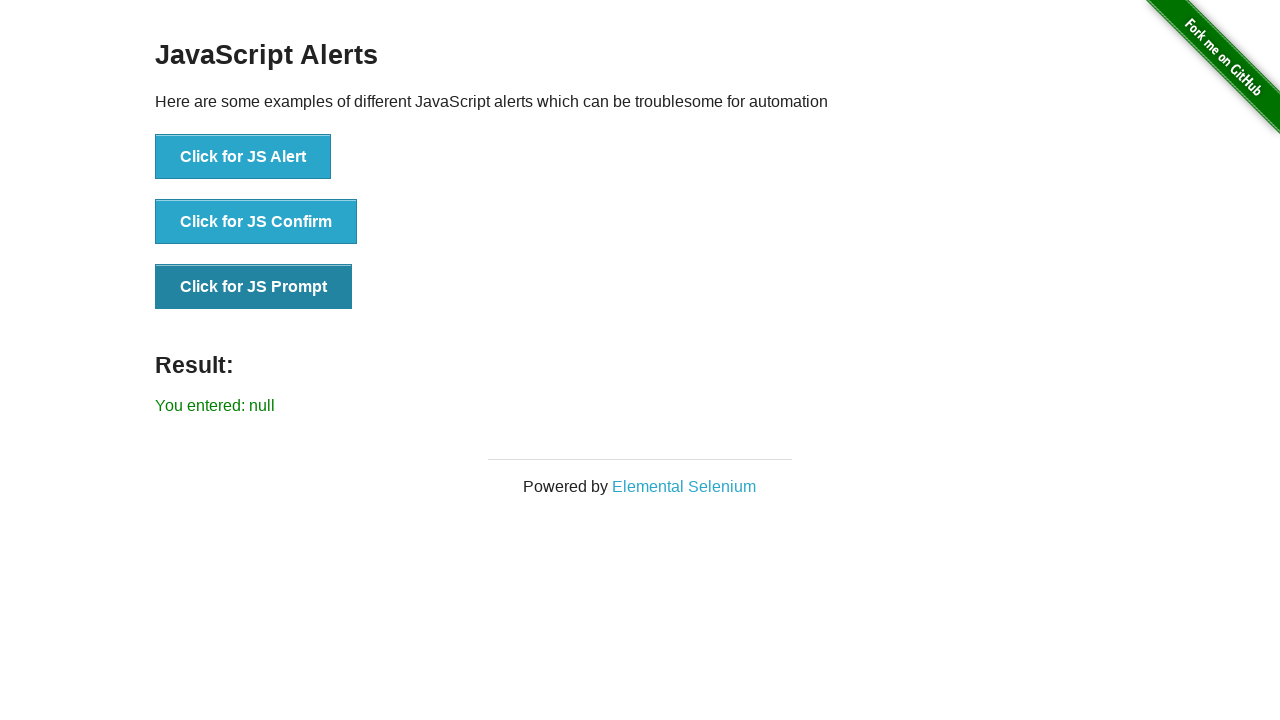

Clicked prompt alert button again at (254, 287) on xpath=//button[@onclick='jsPrompt()']
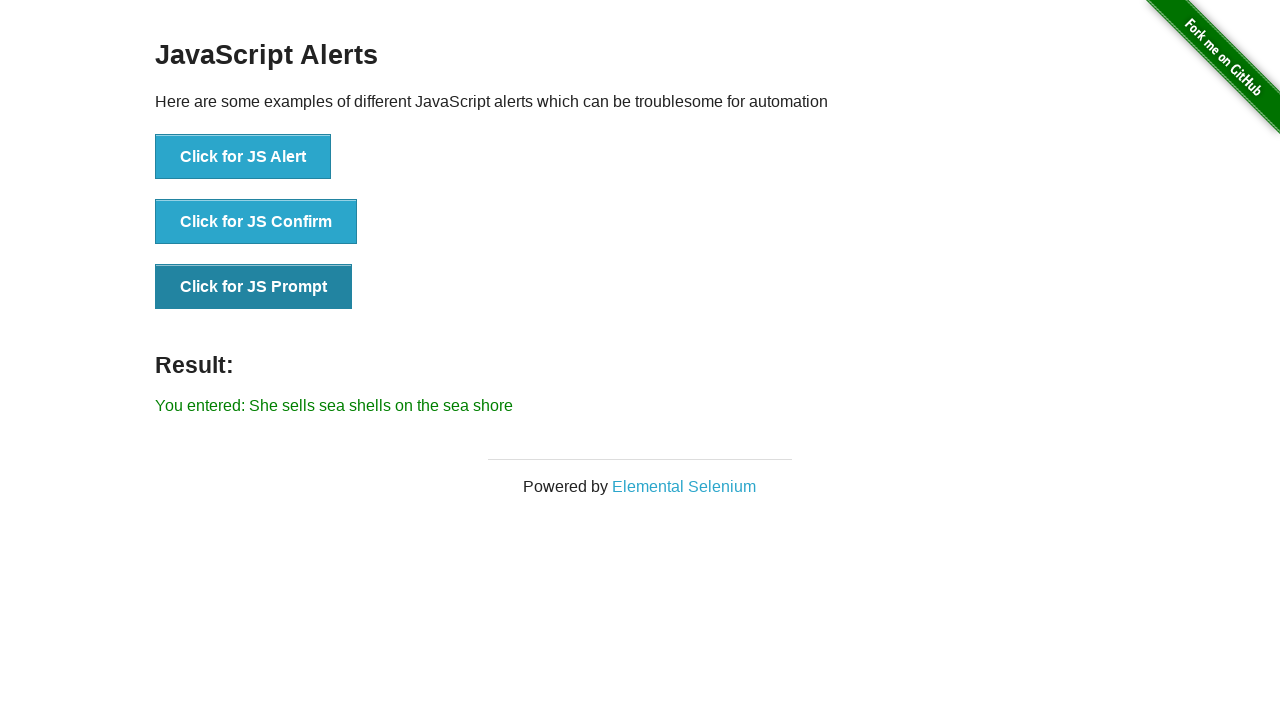

Set up dialog handler to accept prompt with default text
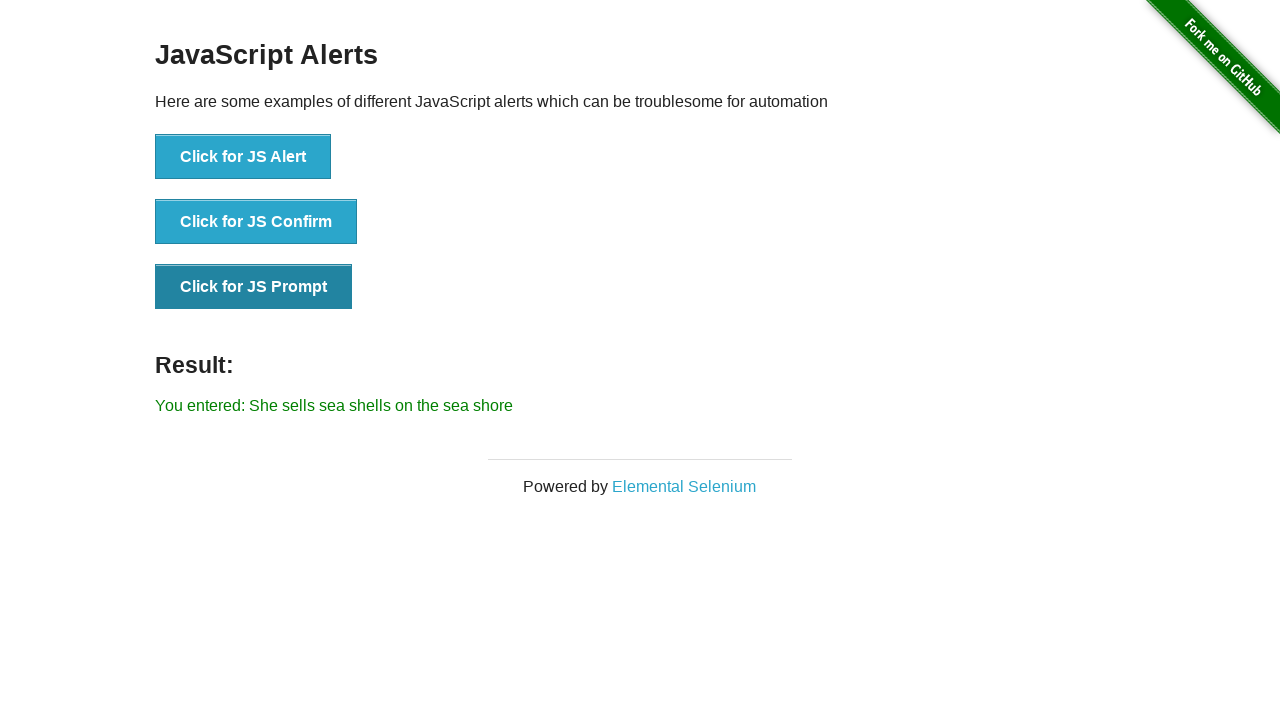

Waited for dialog handling to complete
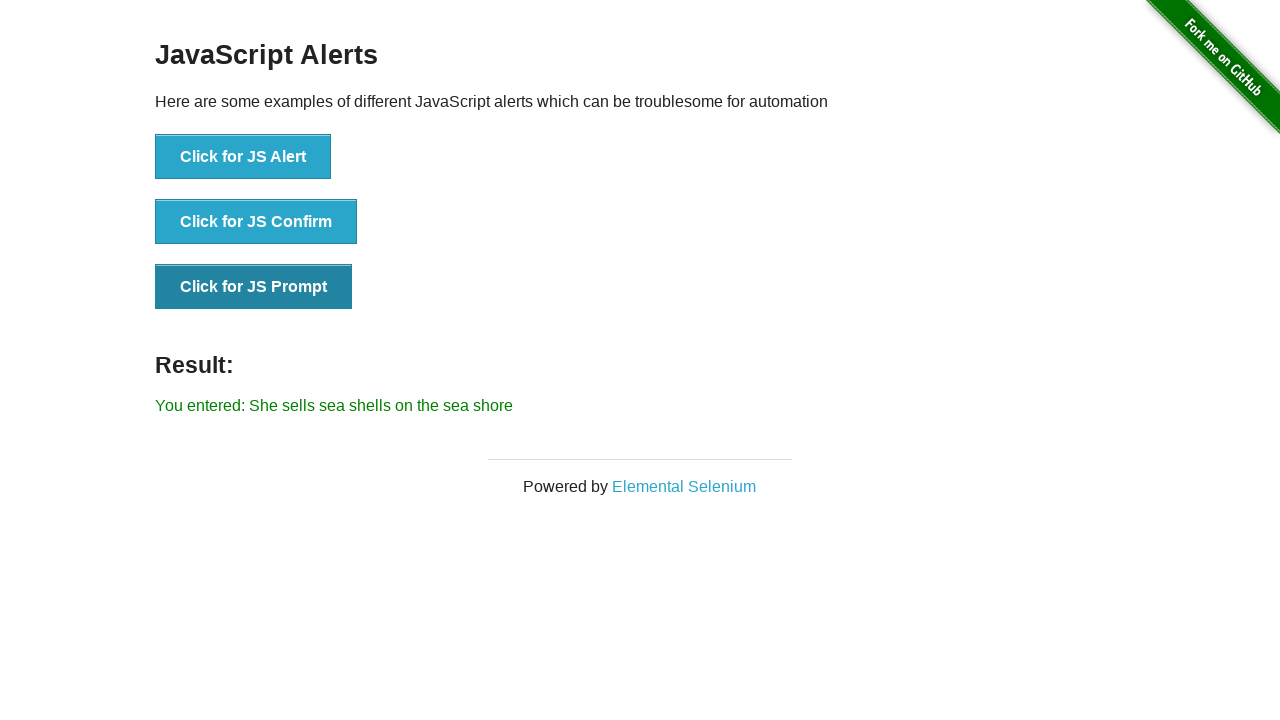

Retrieved result text after accepting with default: You entered: She sells sea shells on the sea shore
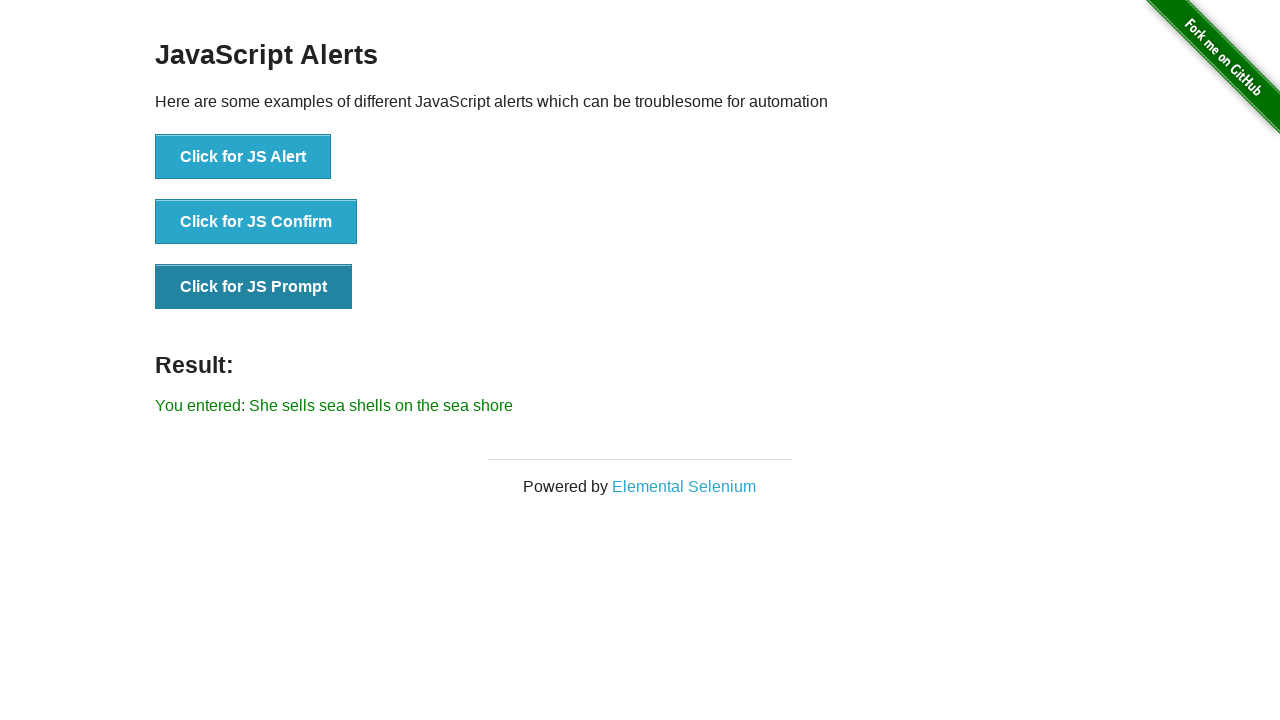

Clicked prompt alert button for third time at (254, 287) on xpath=//button[@onclick='jsPrompt()']
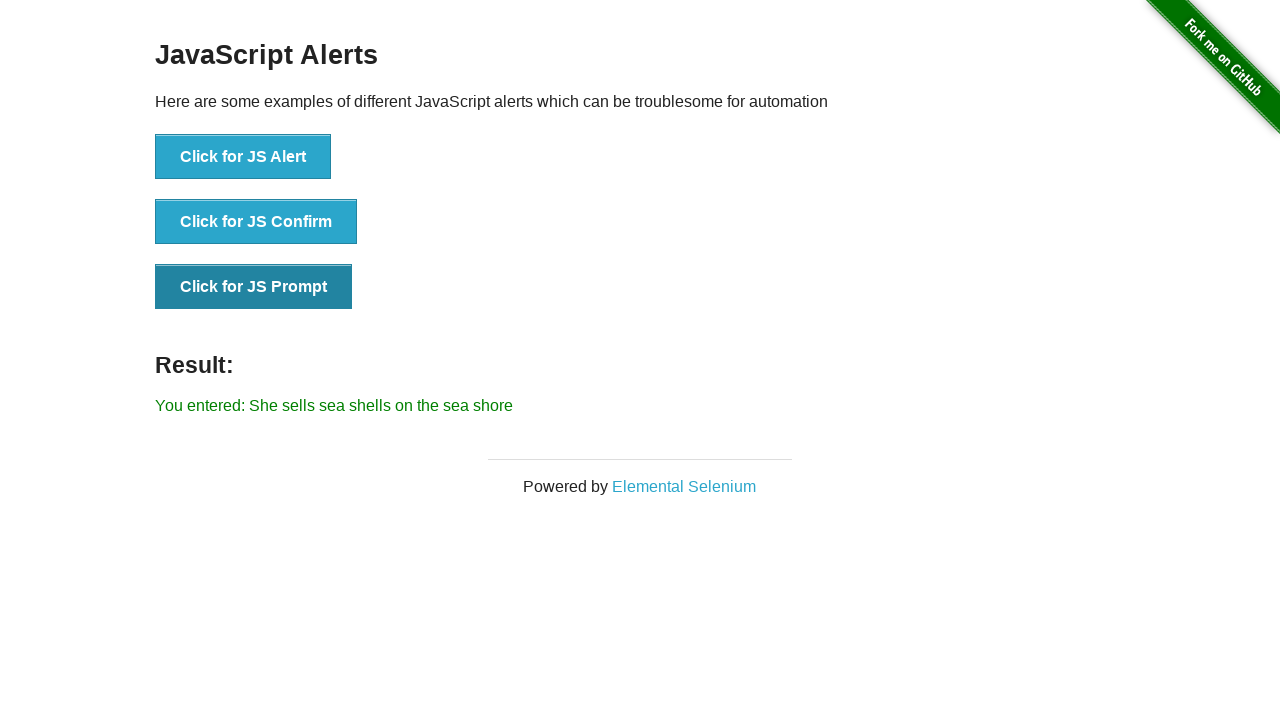

Set up dialog handler to dismiss prompt
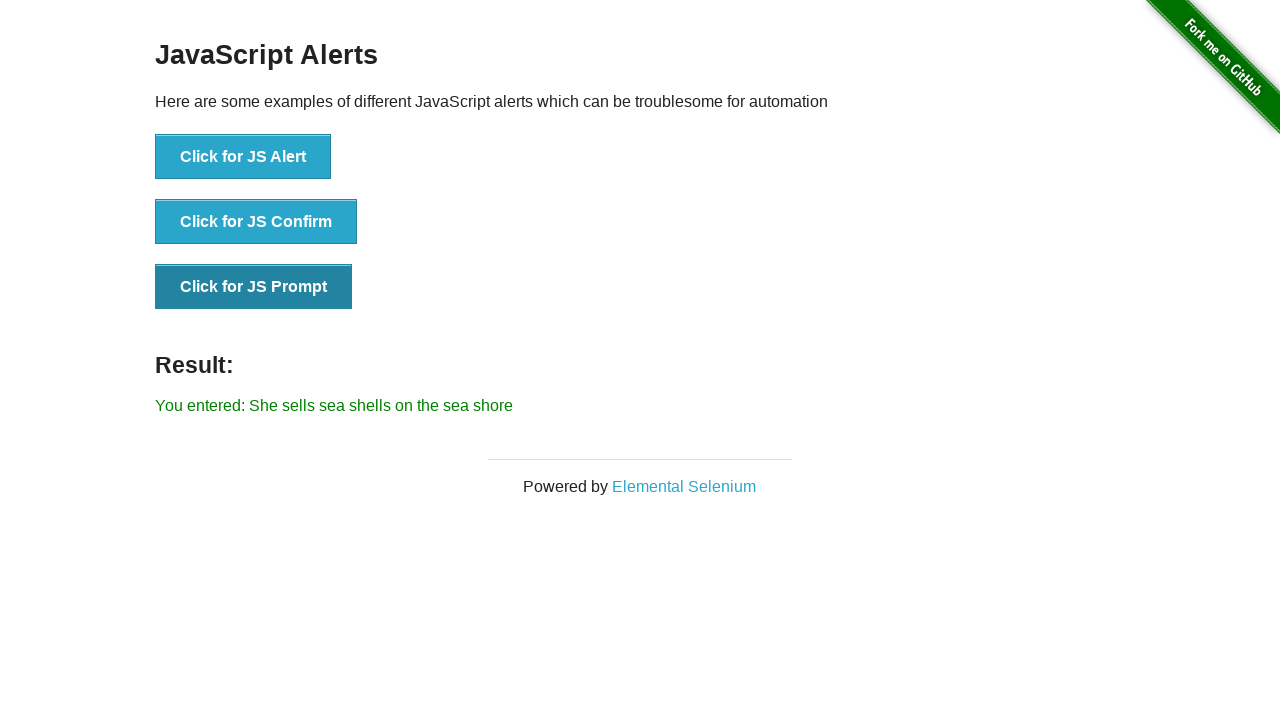

Waited for dialog dismissal to complete
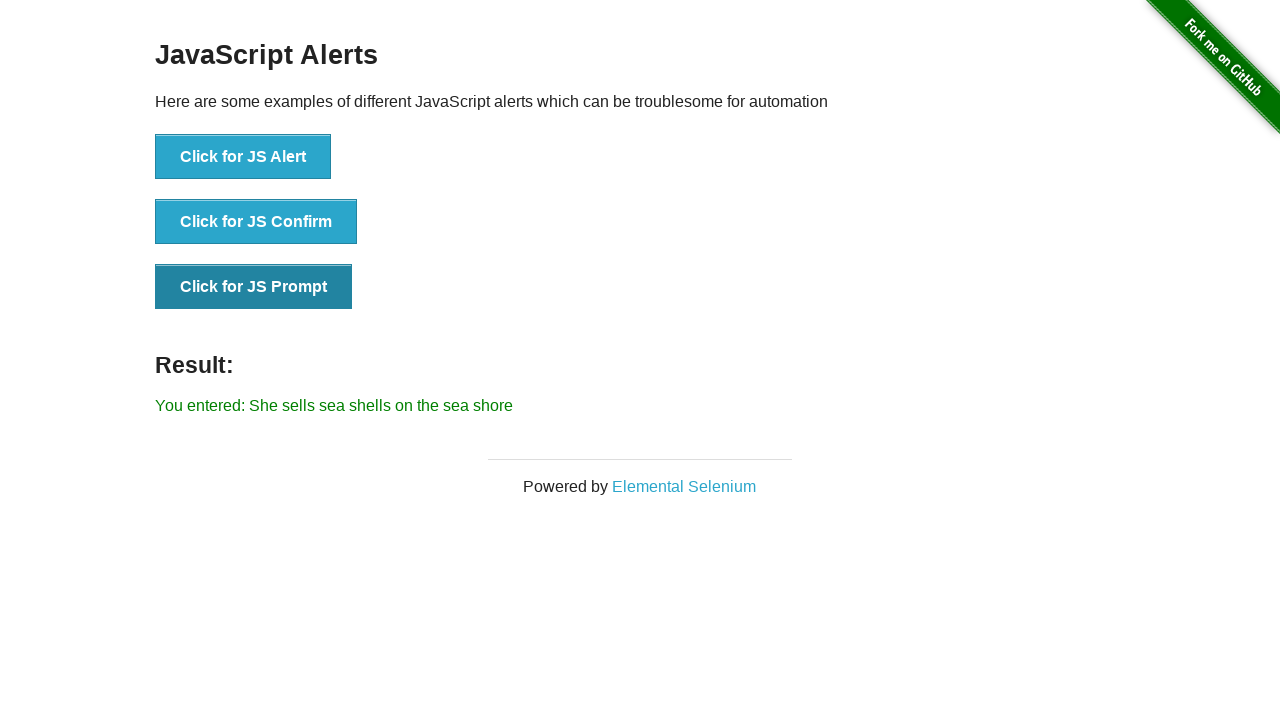

Retrieved result text after dismissing prompt: You entered: She sells sea shells on the sea shore
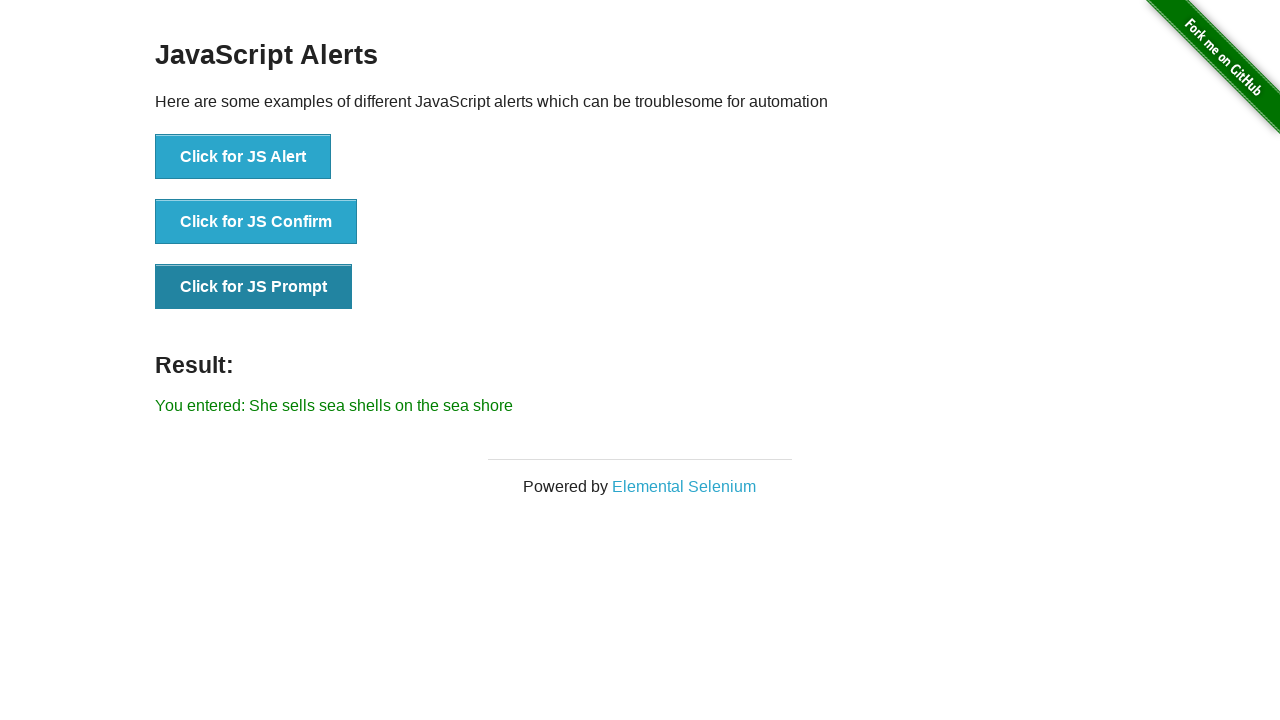

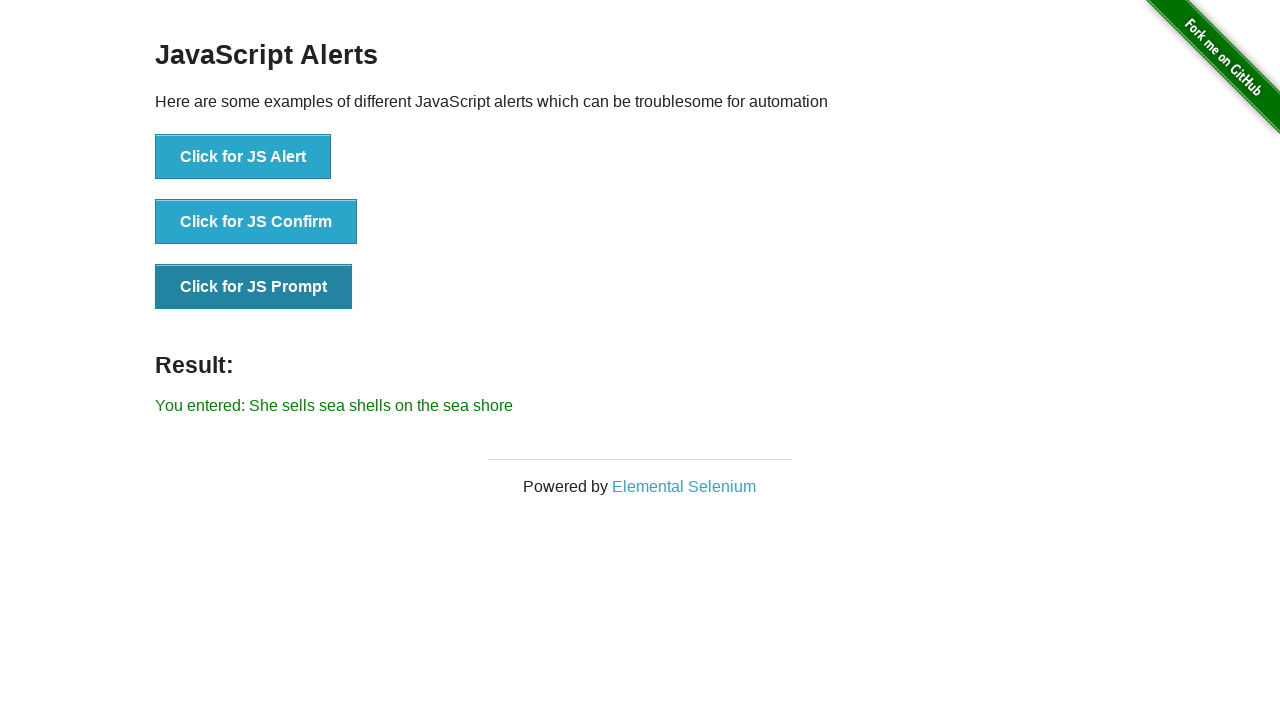